Navigates to a Fingerprint Pro Cloudflare demo page and waits for the pre element containing fingerprint data to load, then verifies the requestId is present.

Starting URL: https://experiments.martinmakarsky.com/fingerprint-pro-cloudflare

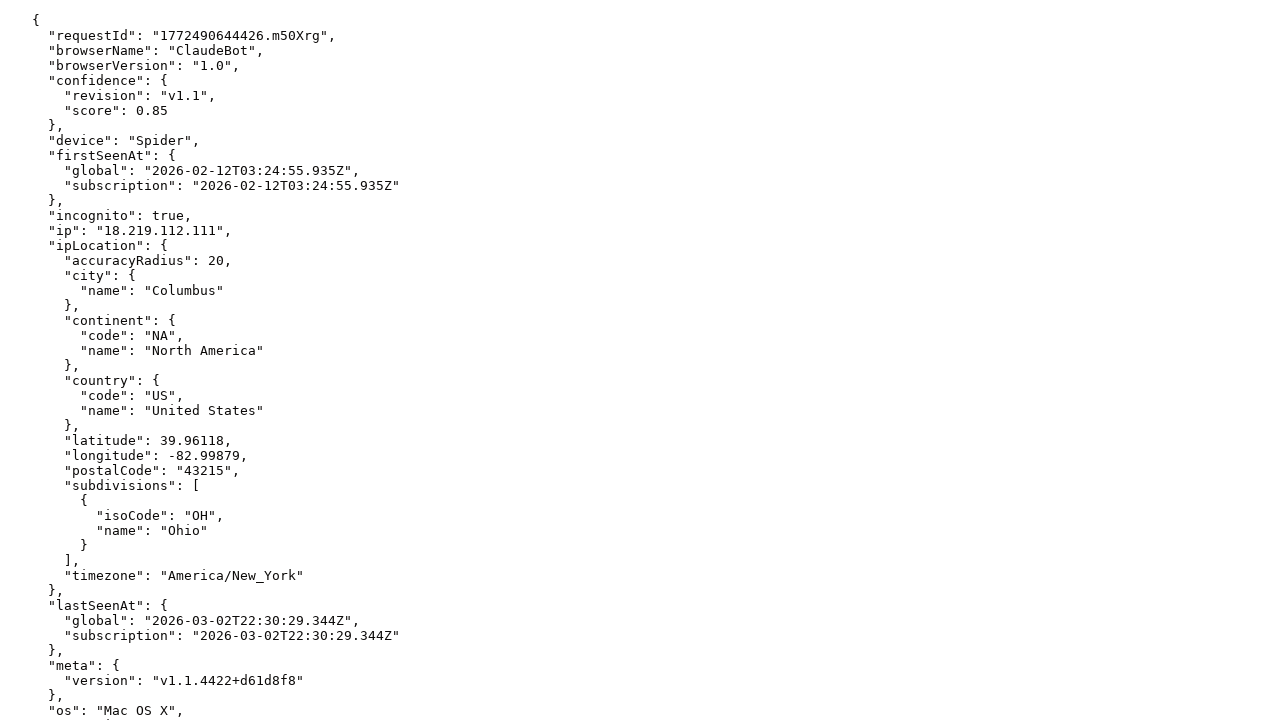

Navigated to Fingerprint Pro Cloudflare demo page
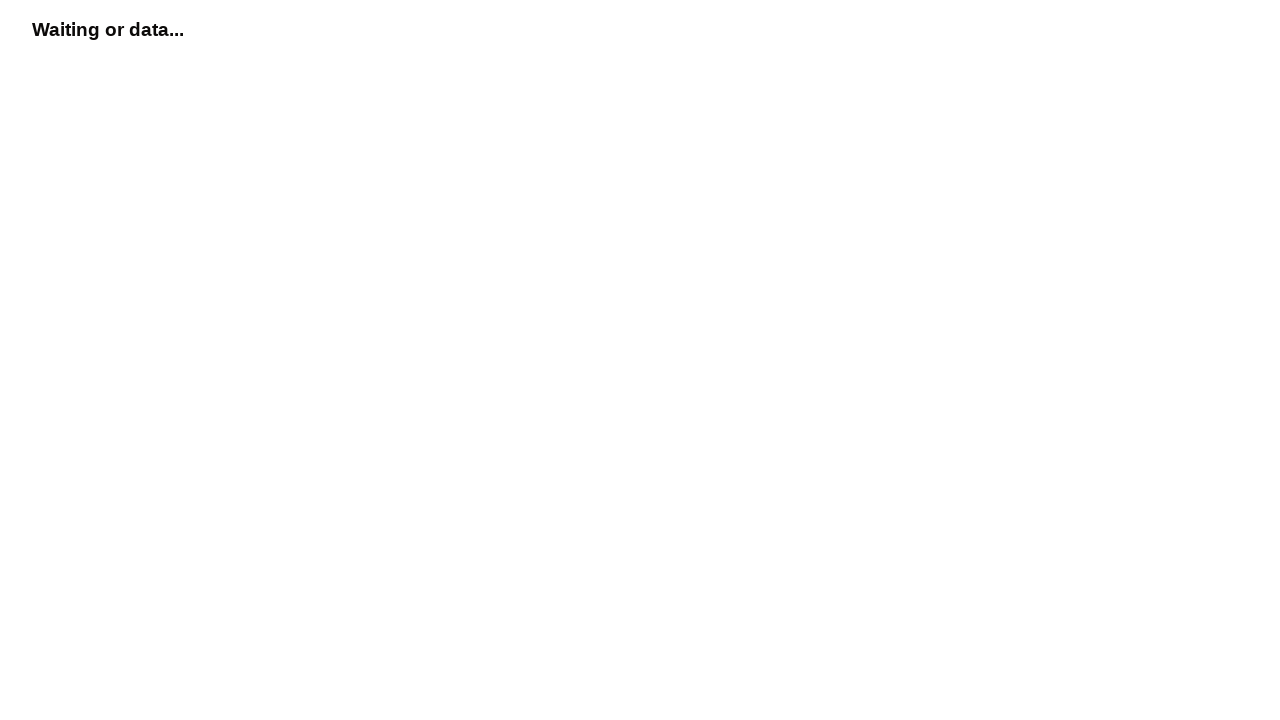

Pre element containing fingerprint data loaded
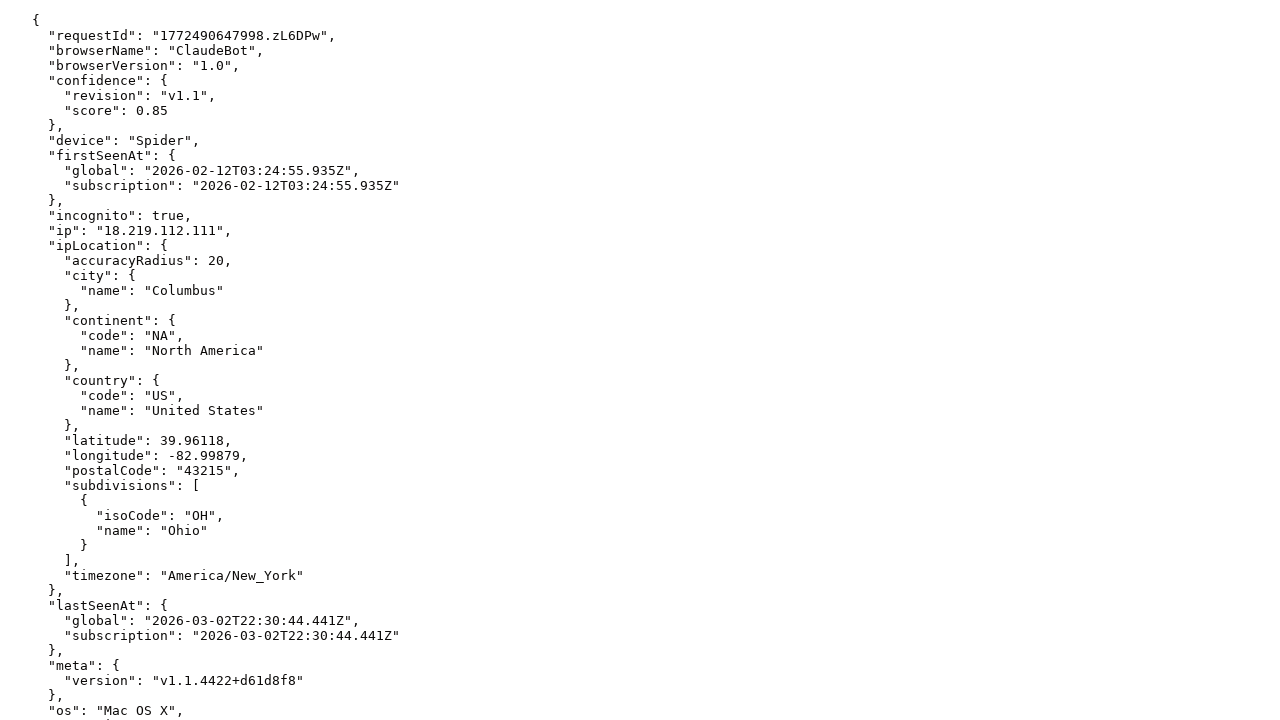

Located pre element with fingerprint response
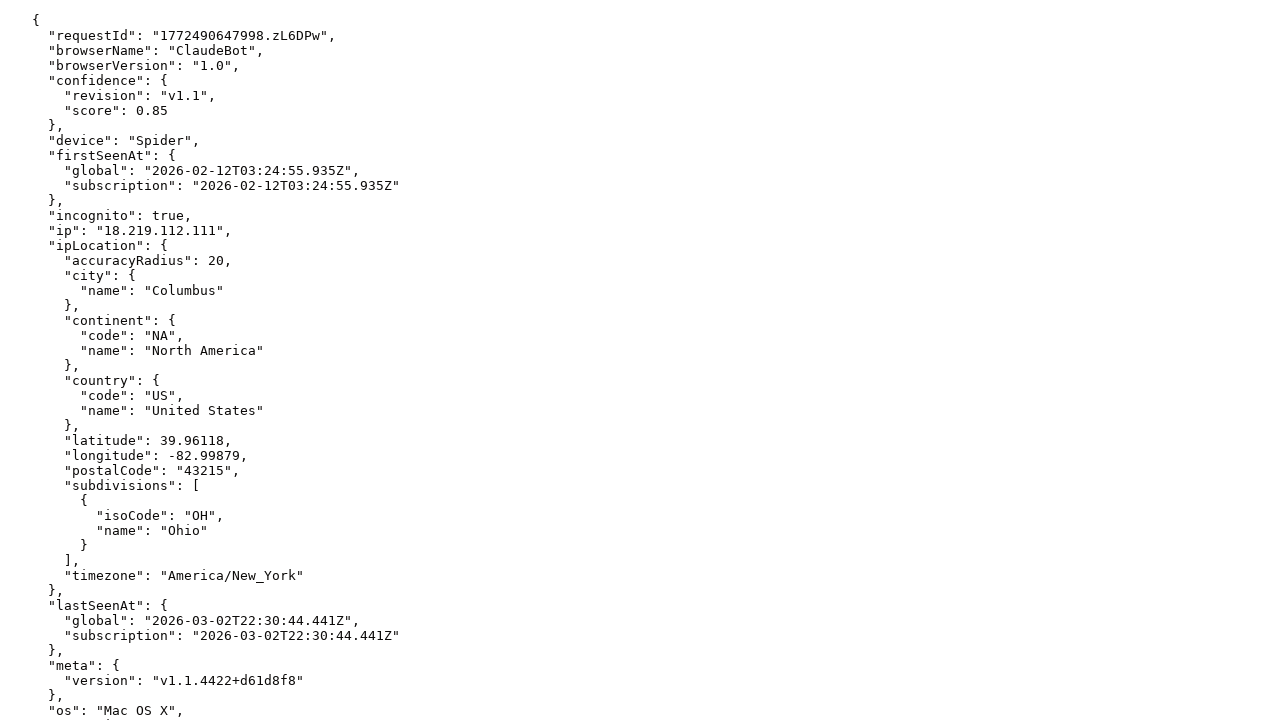

Retrieved text content from pre element
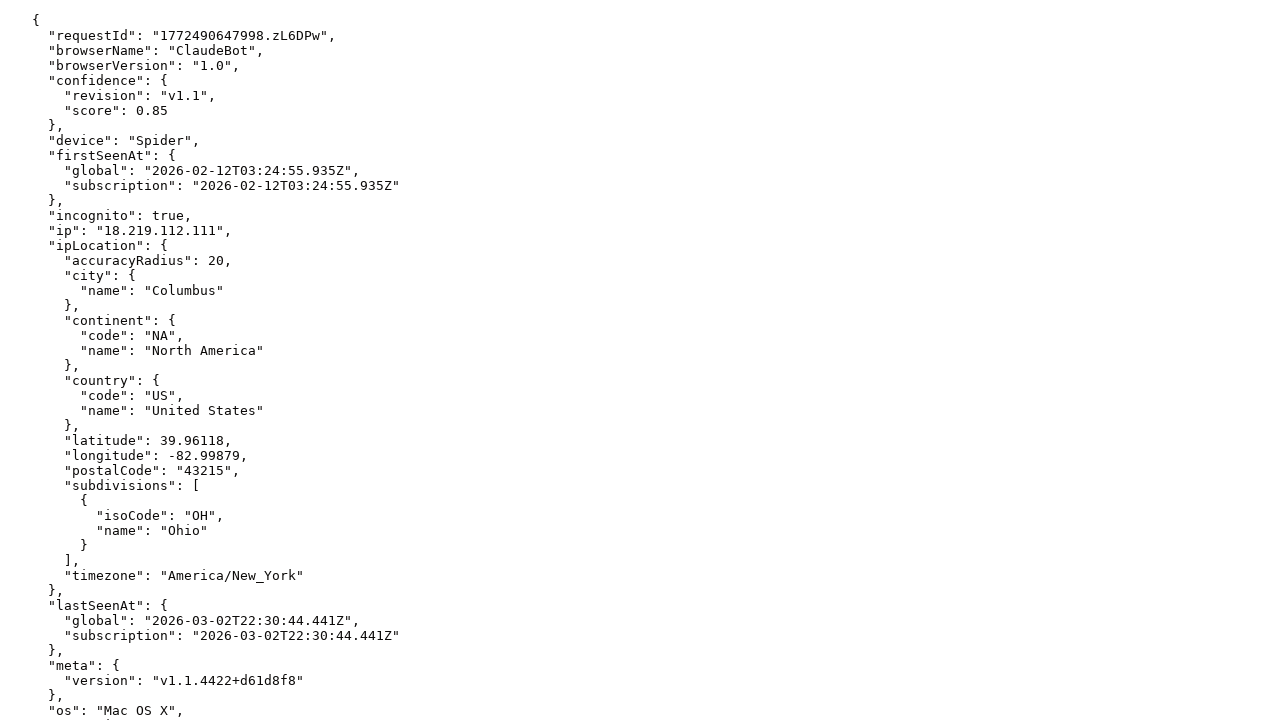

Parsed fingerprint response as JSON
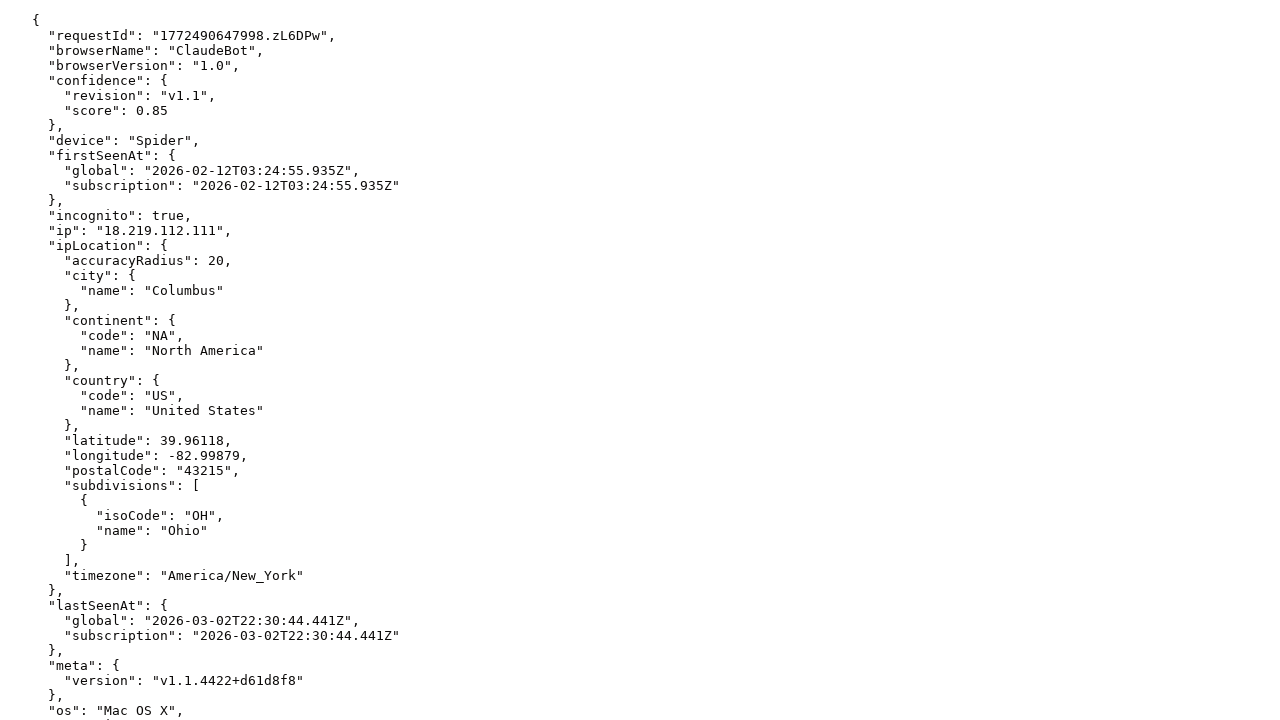

Verified requestId field is present in webhook signature
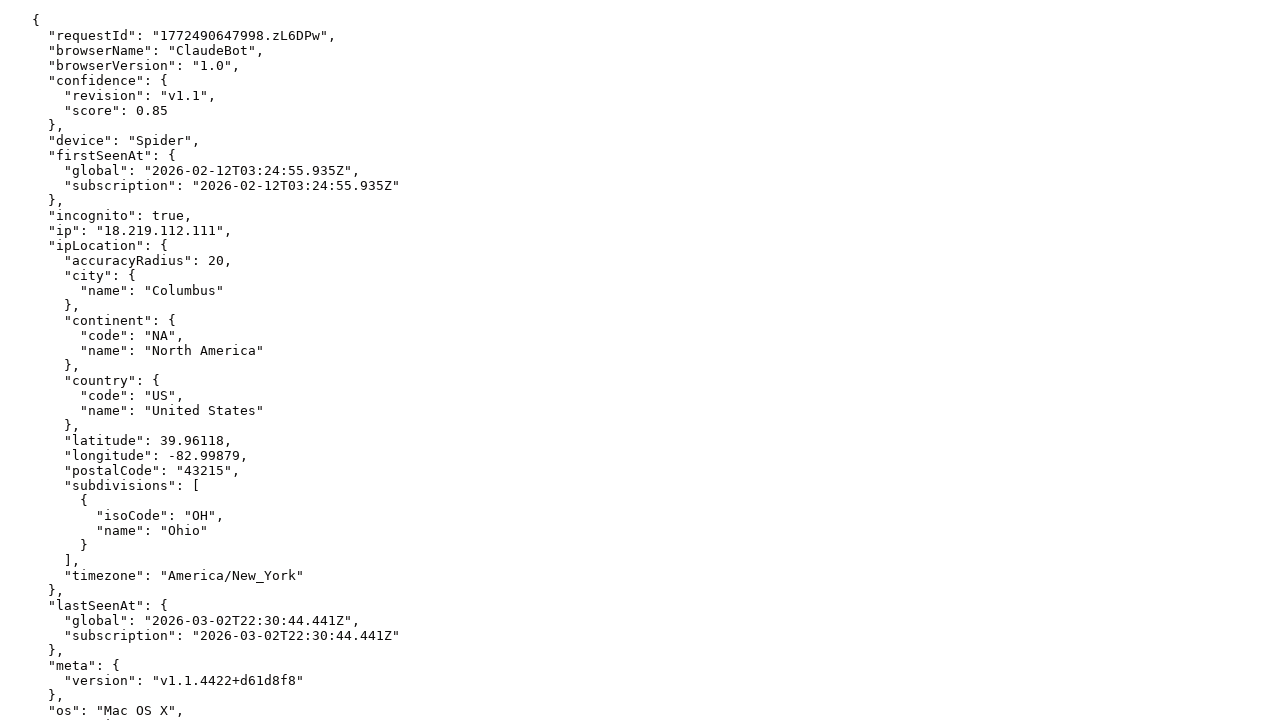

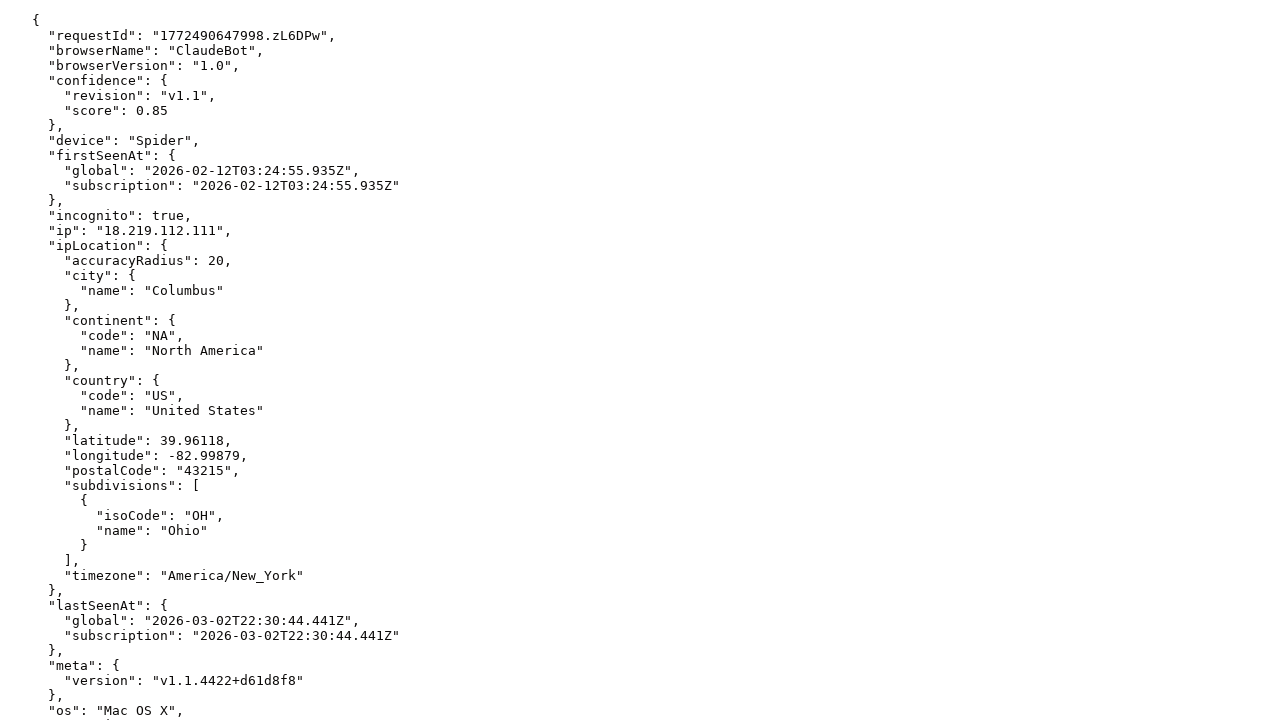